Tests product search and add to cart functionality on an e-commerce practice site by searching for products containing 'ca', verifying 4 products are visible, adding the third product to cart, and adding Cashews to cart

Starting URL: https://rahulshettyacademy.com/seleniumPractise/#/

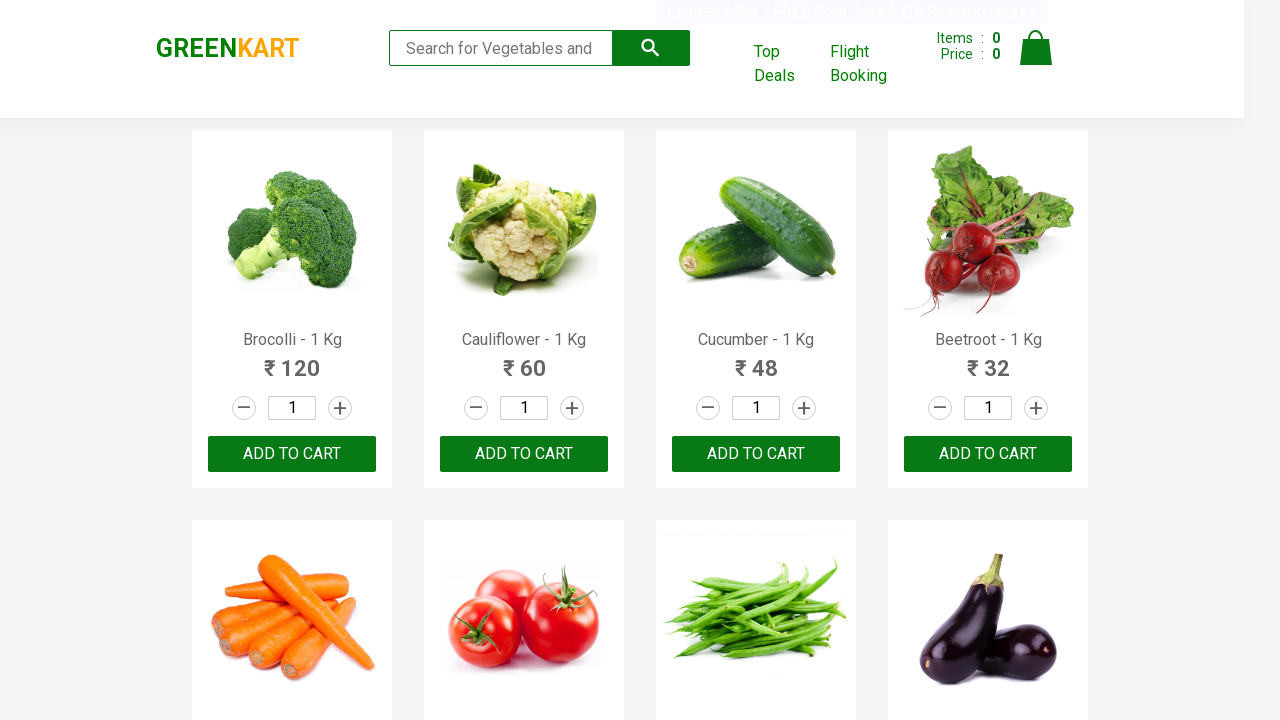

Typed 'ca' in search box to filter products on .search-keyword
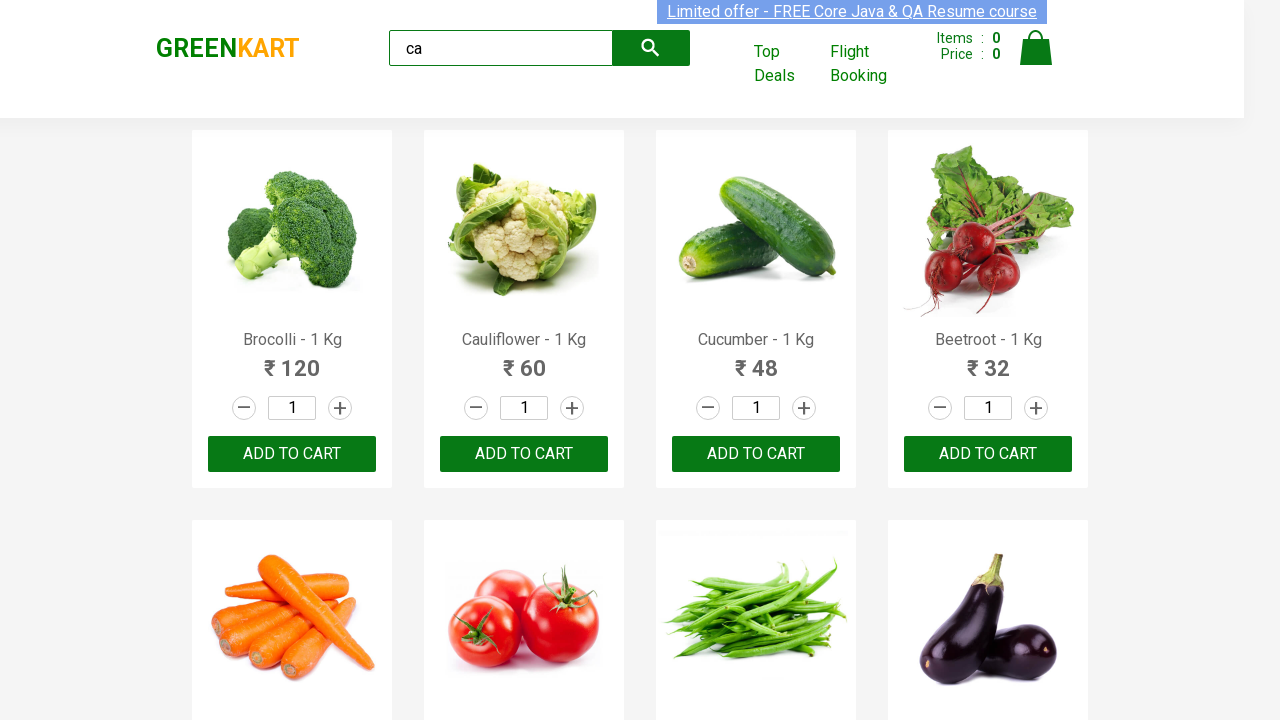

Waited for filtered products to load and display
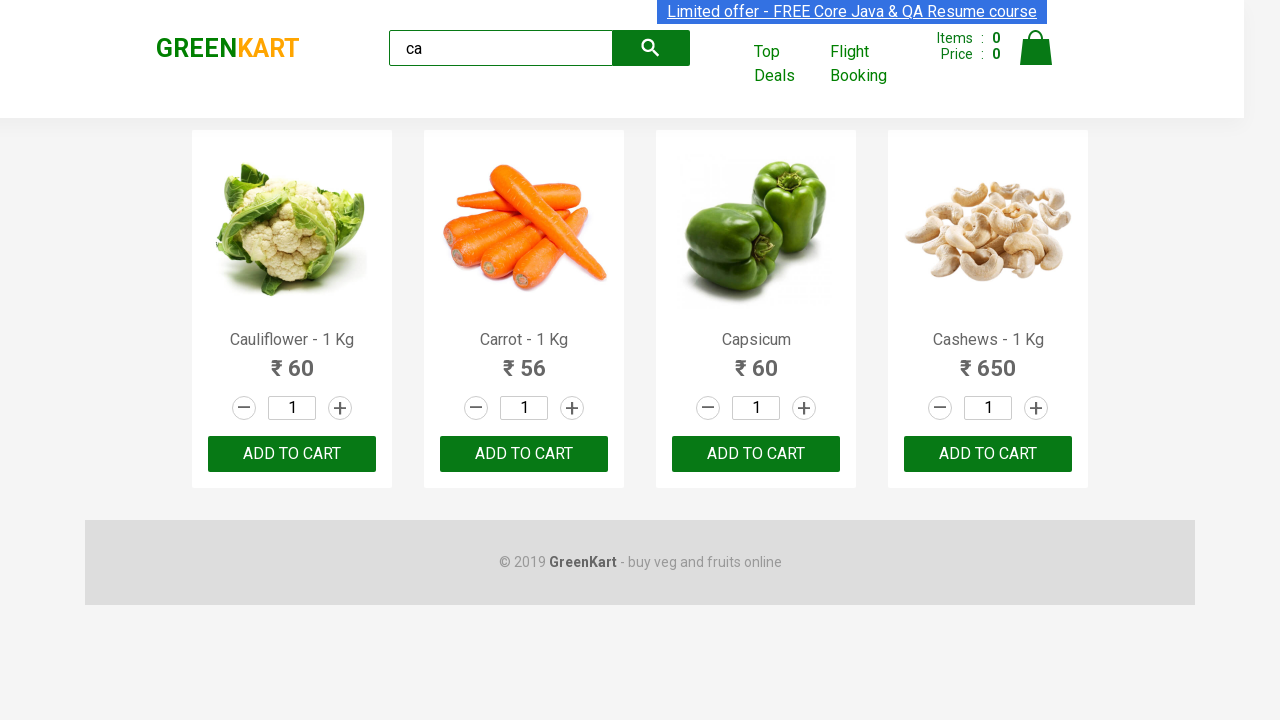

Clicked ADD TO CART on the third product at (756, 454) on .products .product >> nth=2 >> text=ADD TO CART
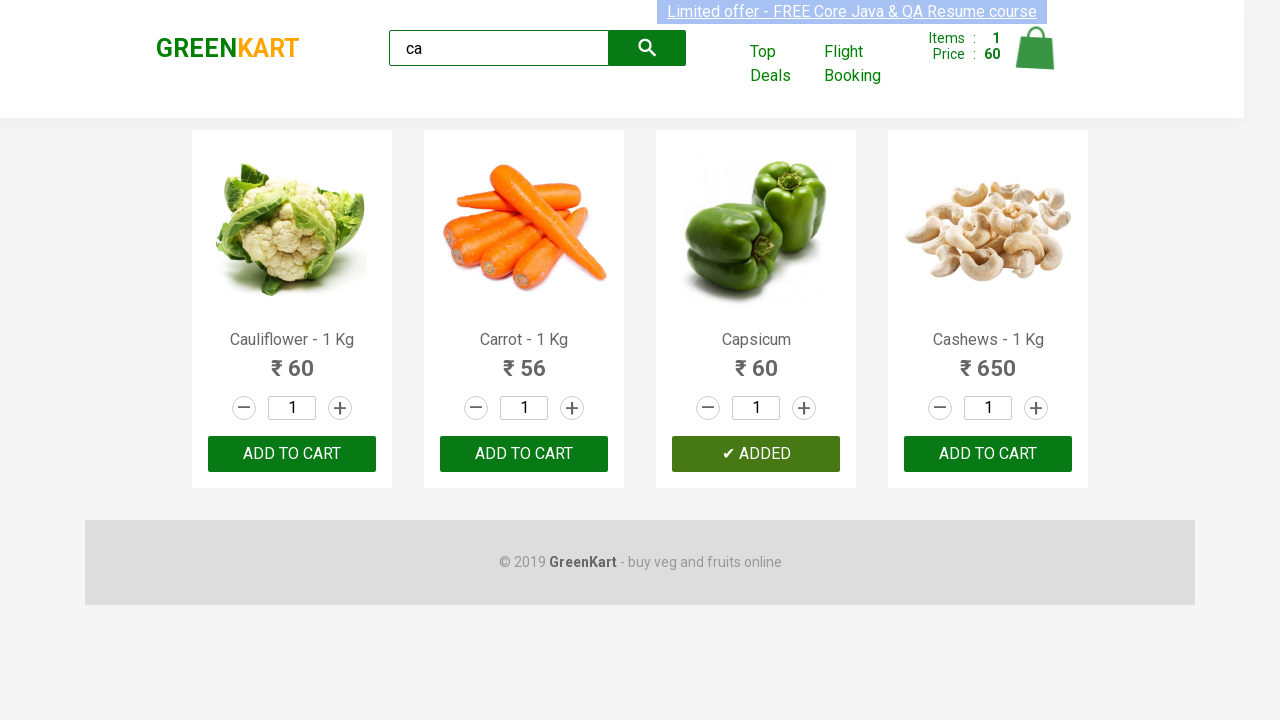

Retrieved product count: 4 products found
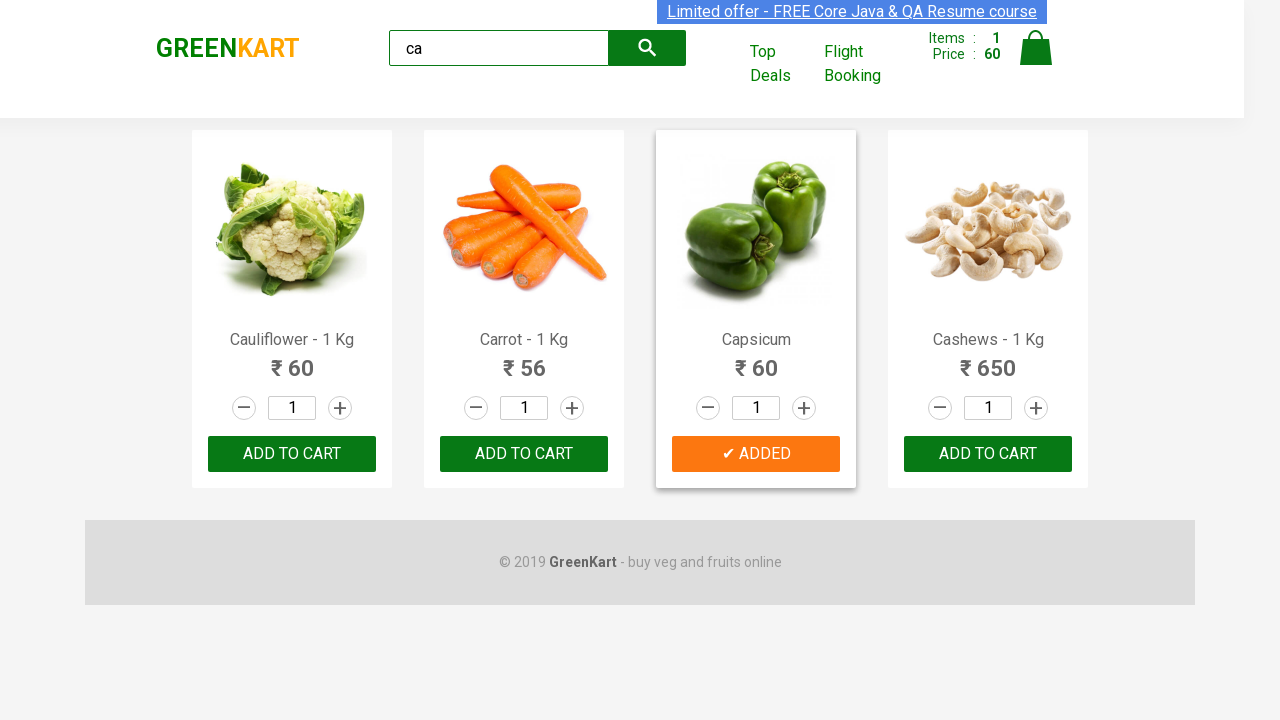

Checked product 1: Cauliflower - 1 Kg
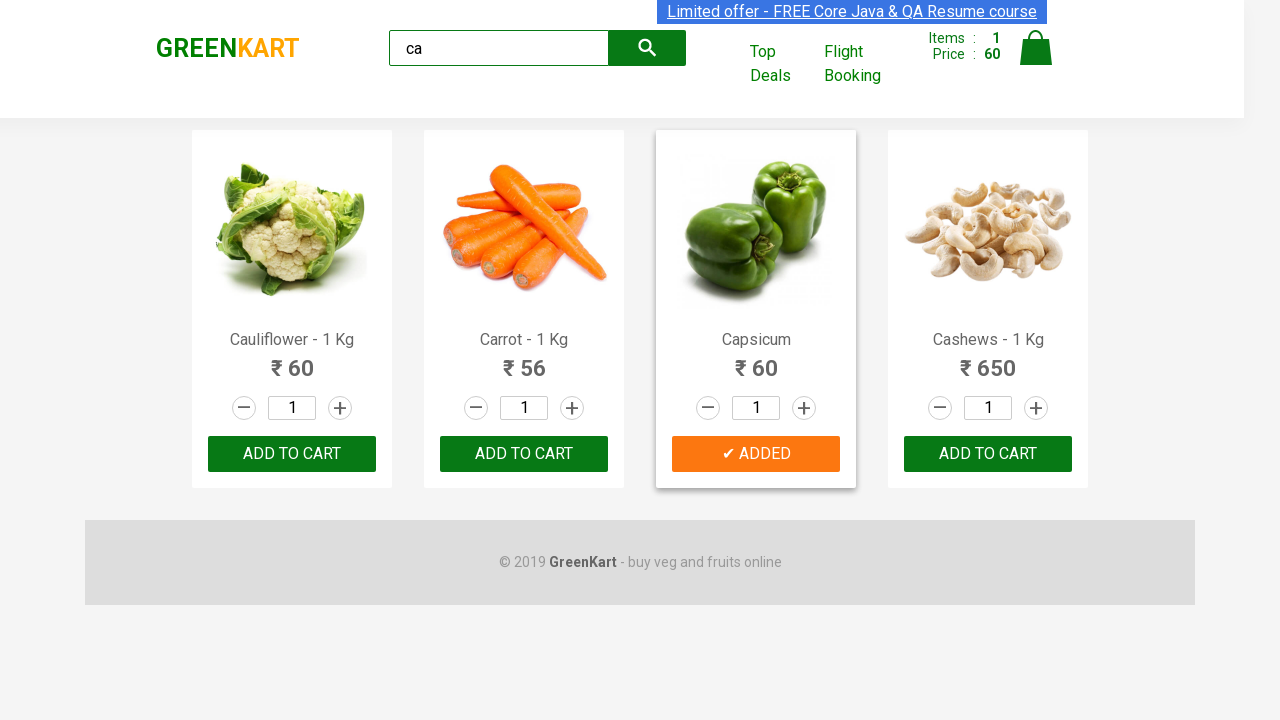

Checked product 2: Carrot - 1 Kg
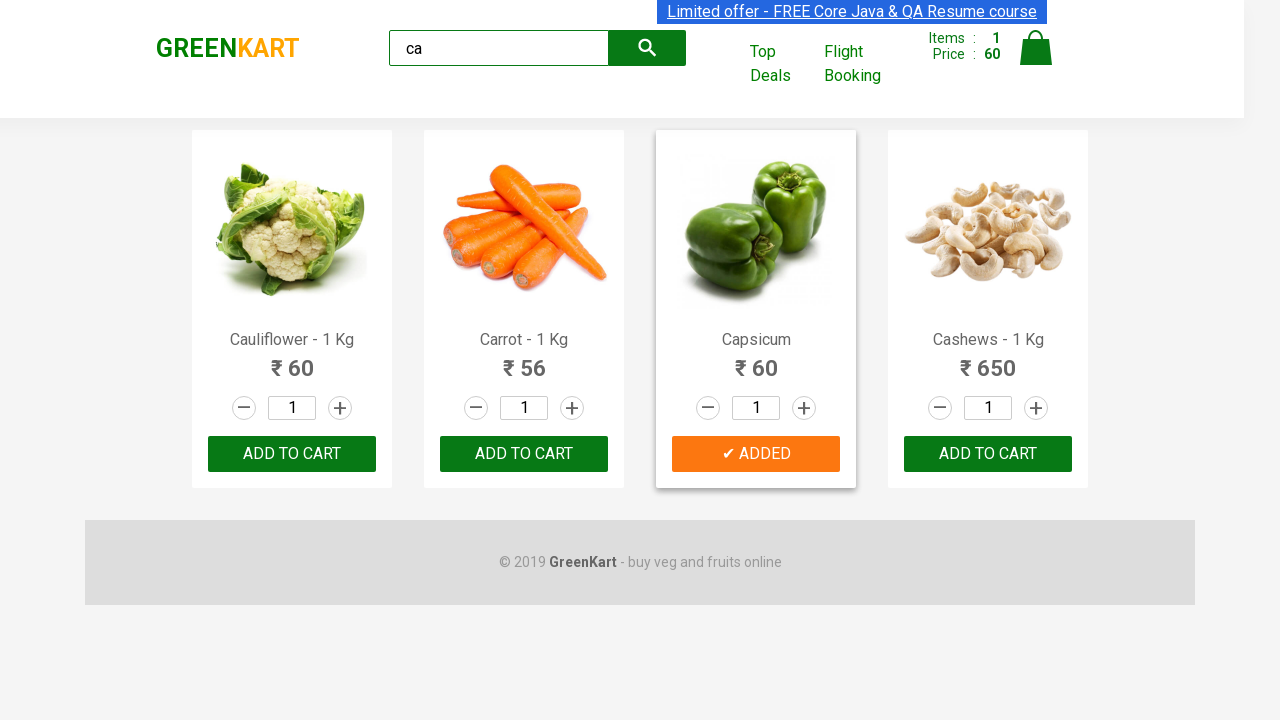

Checked product 3: Capsicum
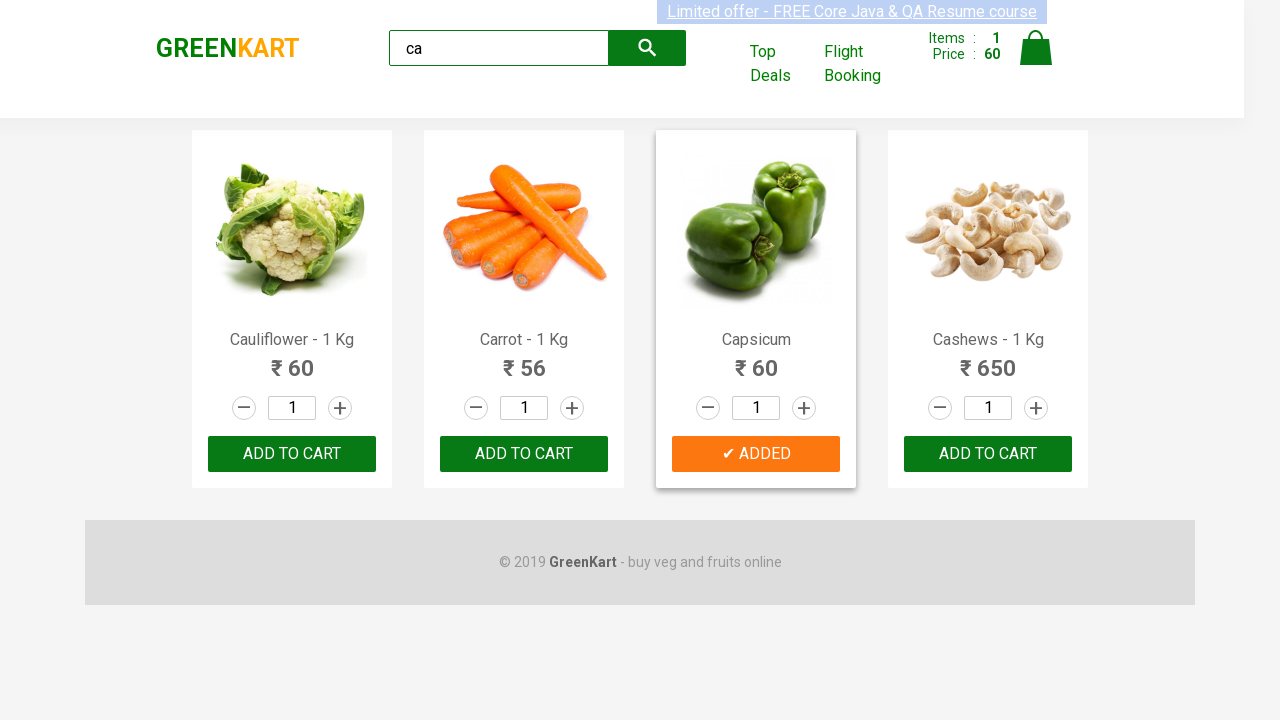

Checked product 4: Cashews - 1 Kg
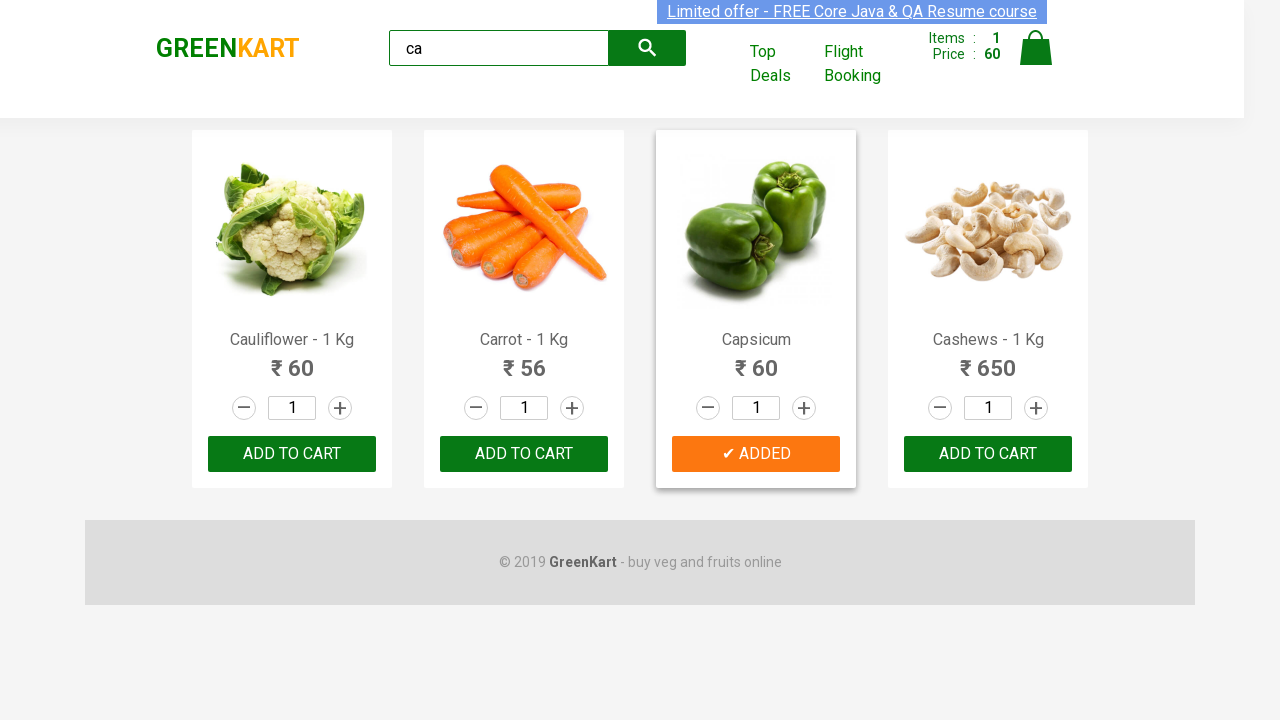

Clicked ADD TO CART for Cashews product at (988, 454) on .products .product >> nth=3 >> button
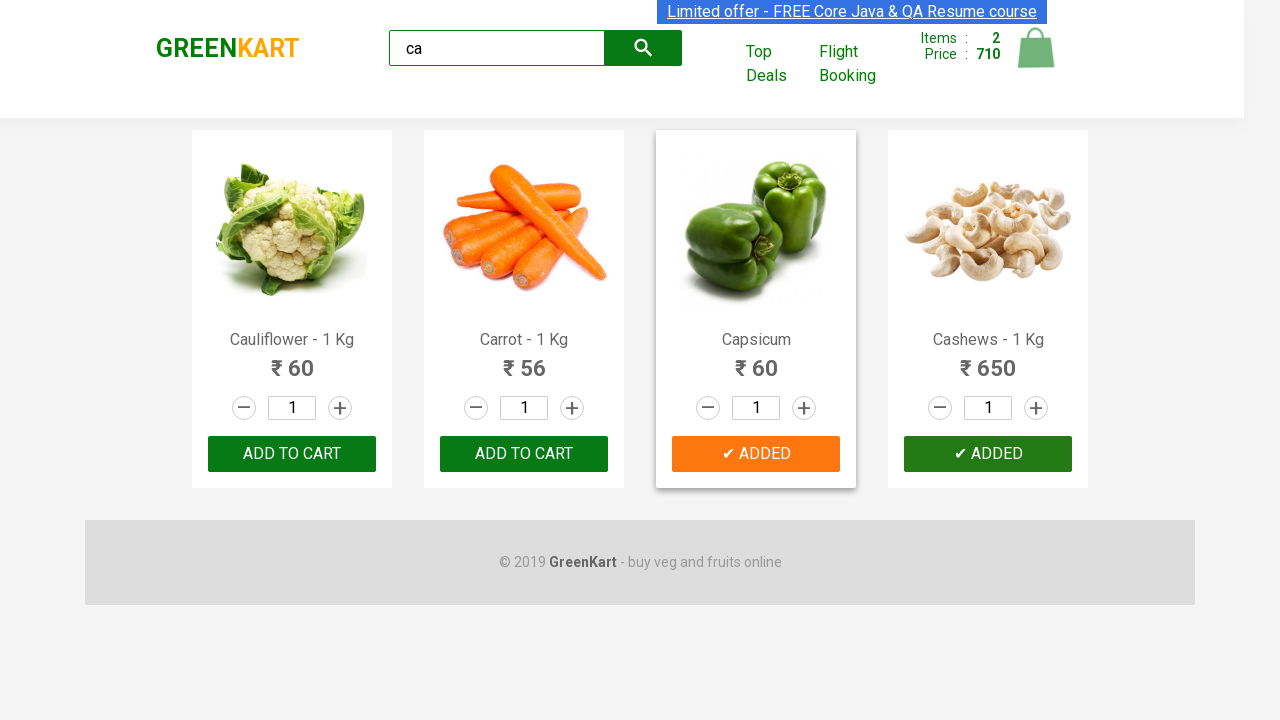

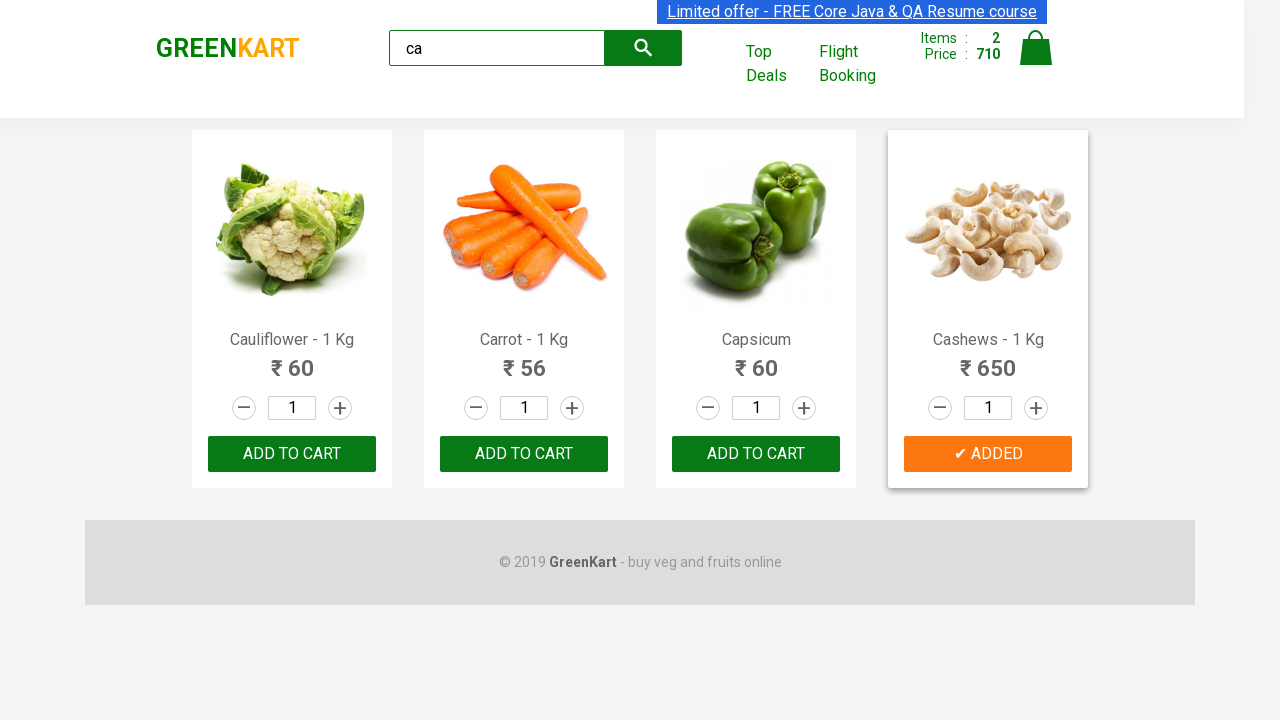